Tests drag and drop functionality by dragging an element to a drop target

Starting URL: https://demoqa.com/droppable

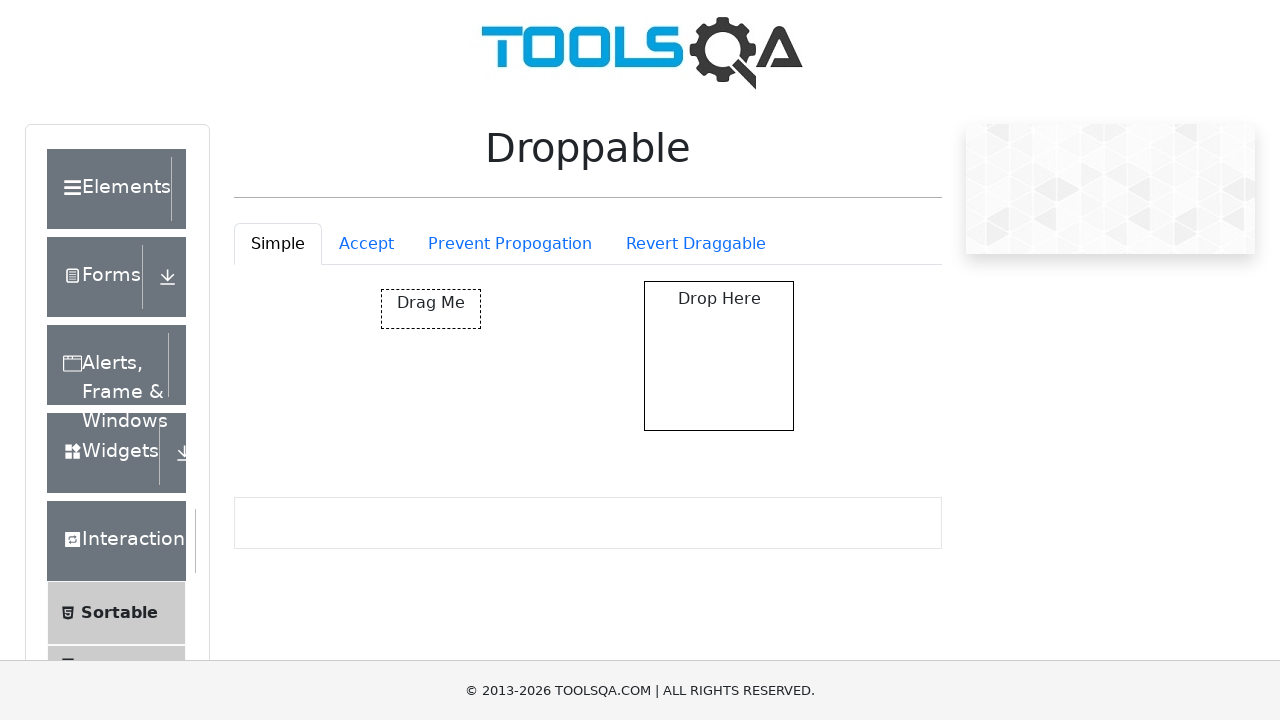

Navigated to droppable demo page
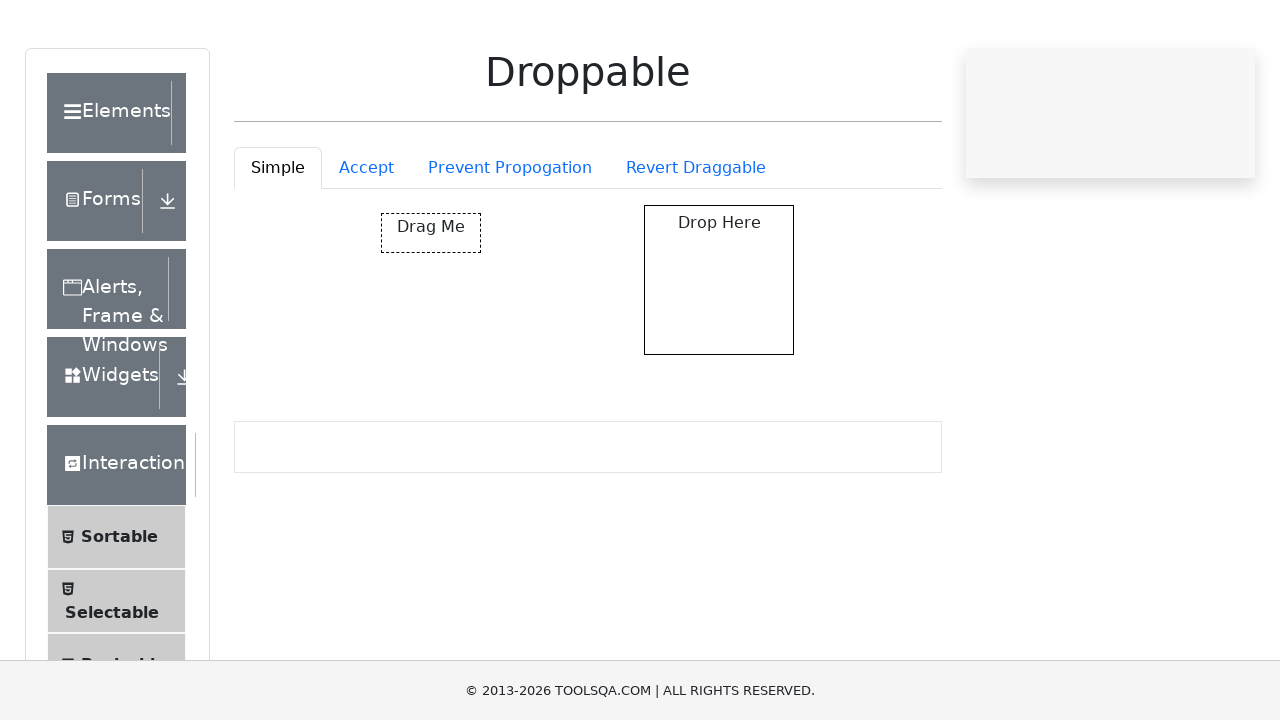

Dragged draggable element to droppable target at (719, 356)
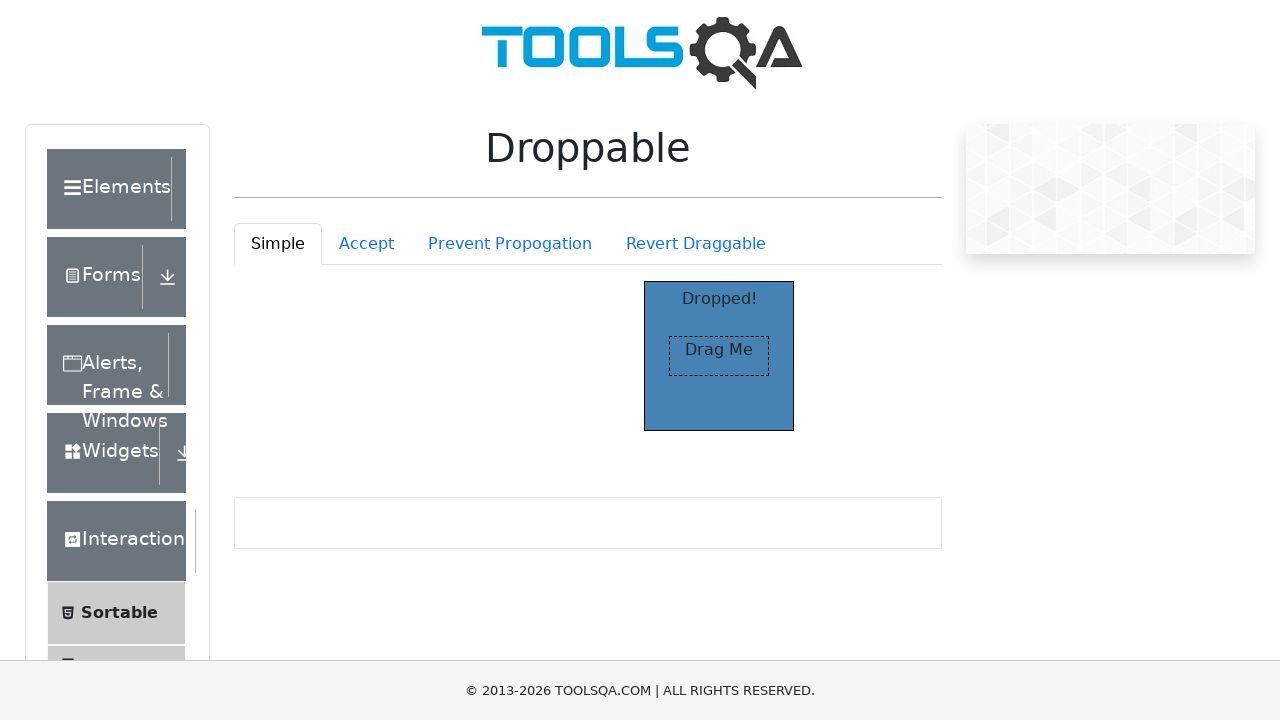

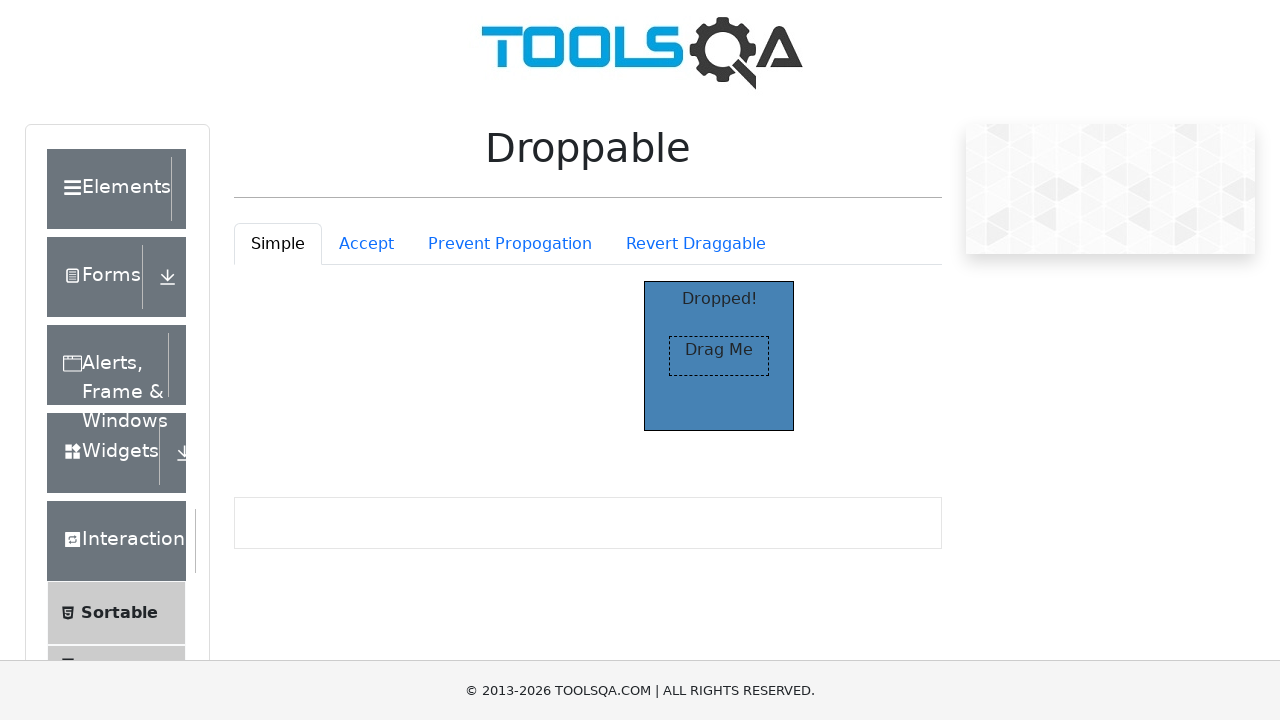